Tests the Reset functionality by setting cookies, clicking the Reset link, and verifying the cat list displays correctly

Starting URL: https://cs1632.appspot.com/

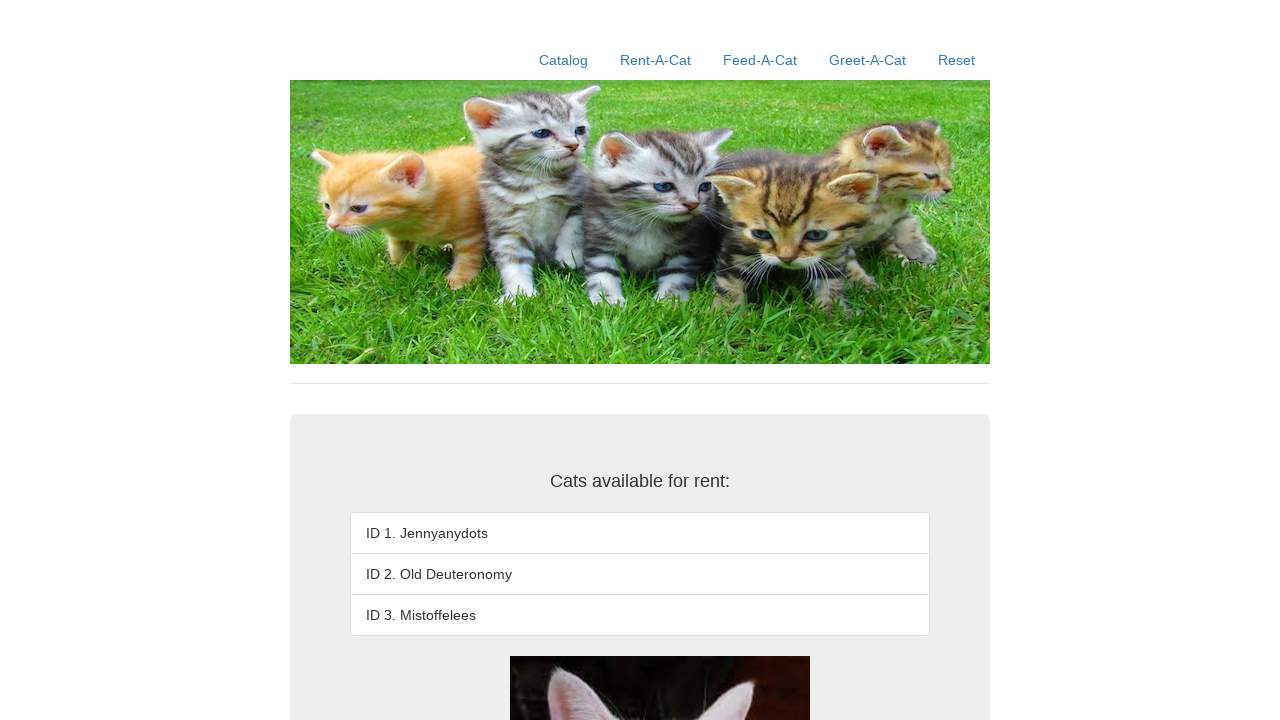

Set cookies to simulate rented cats (1, 2, 3)
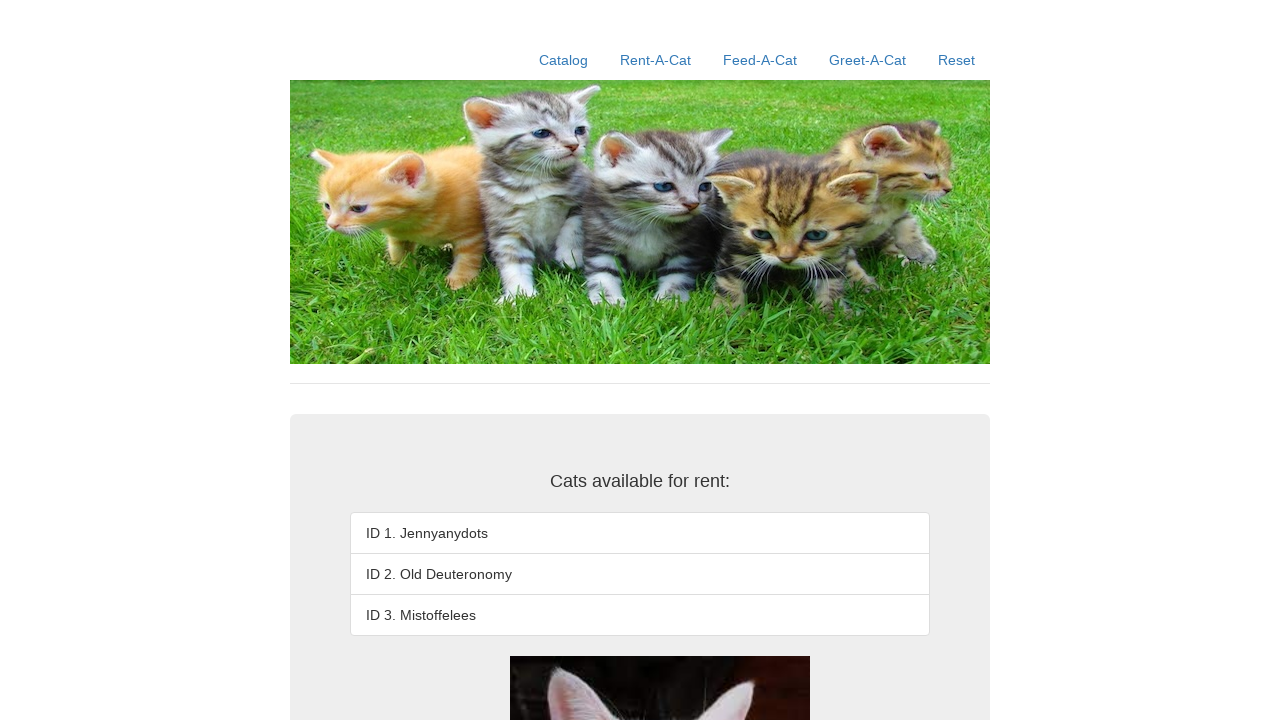

Clicked the Reset link at (956, 60) on text=Reset
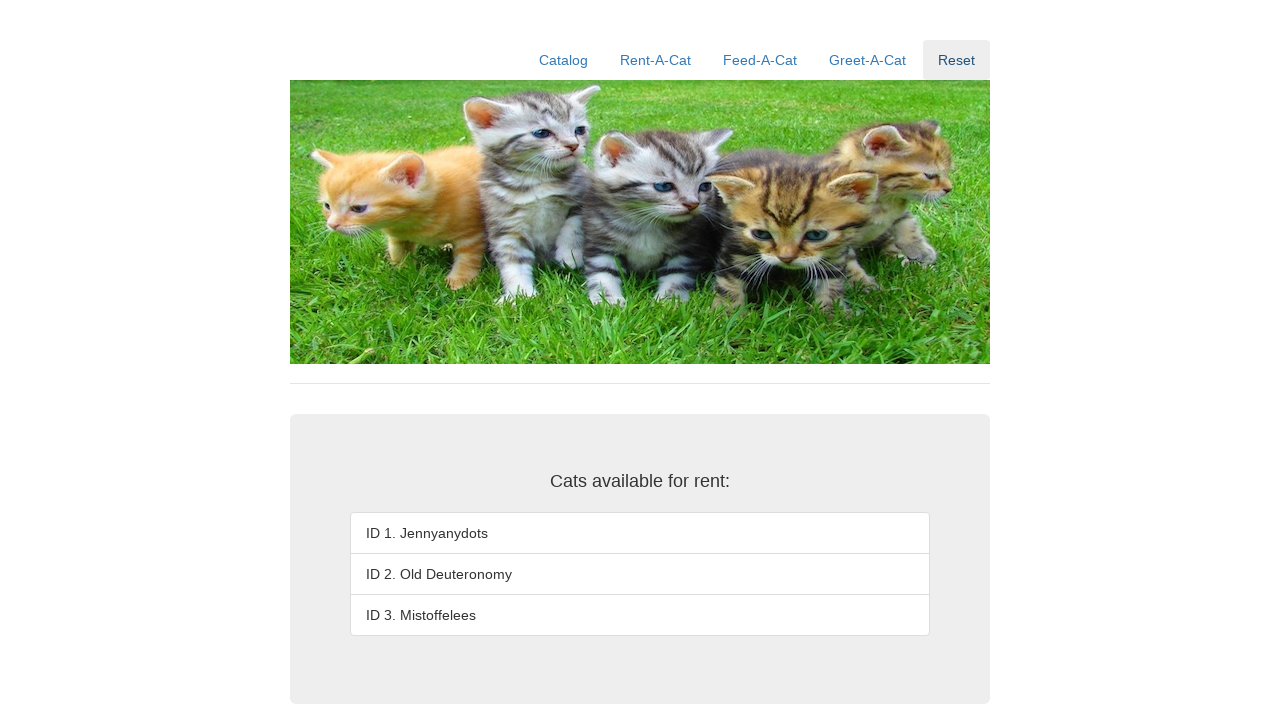

Verified cat list is reset and displayed correctly
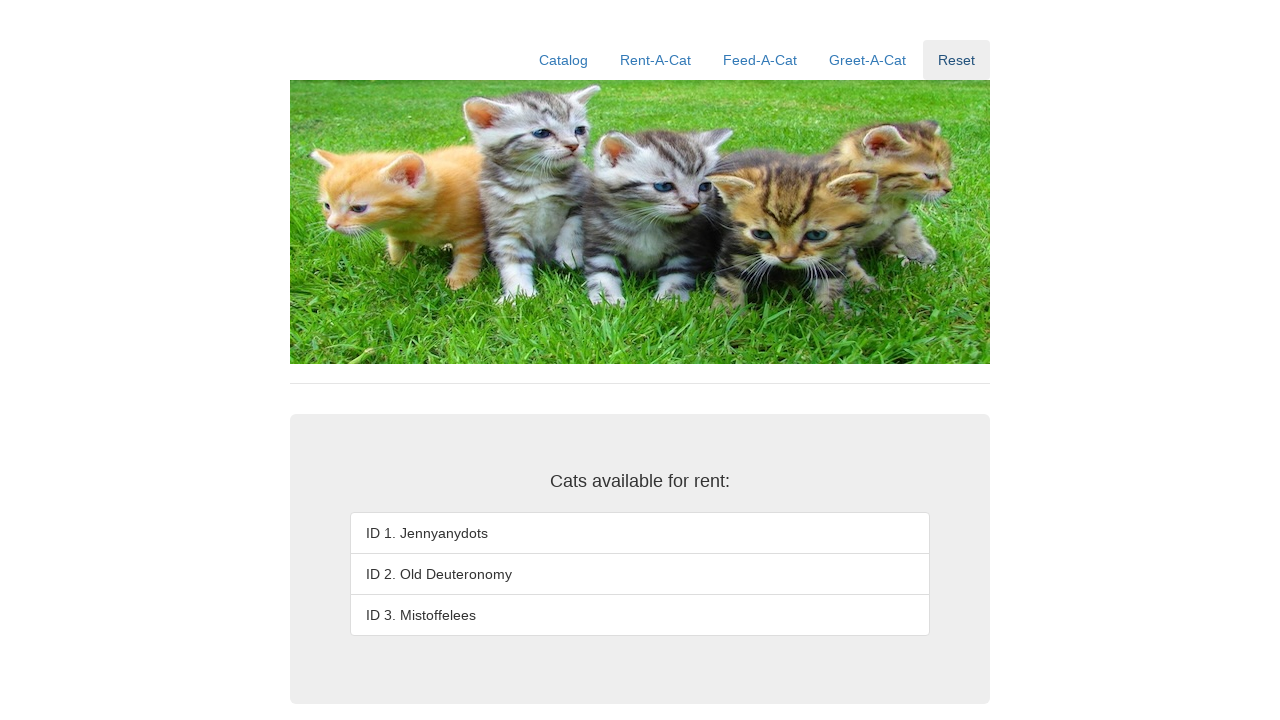

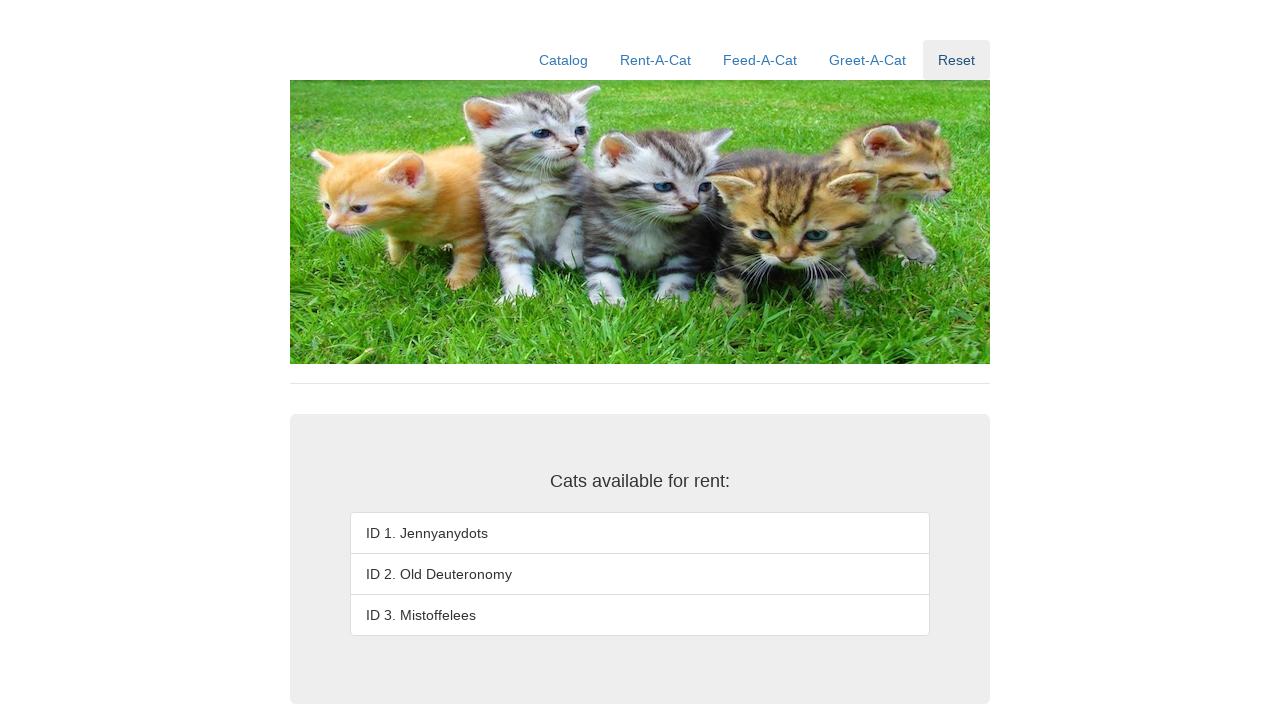